Tests handling a single checkbox by verifying it's unchecked, checking it, and verifying it becomes checked

Starting URL: https://rahulshettyacademy.com/AutomationPractice/

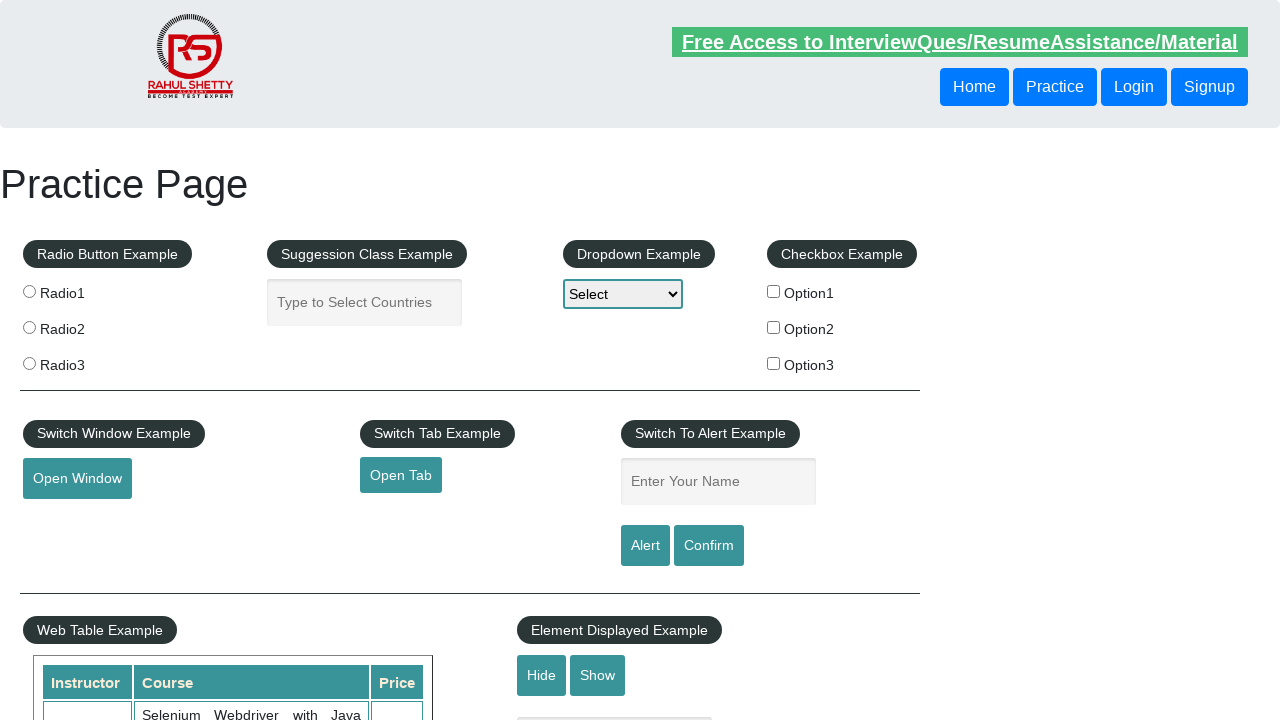

Located checkbox with id 'checkBoxOption1'
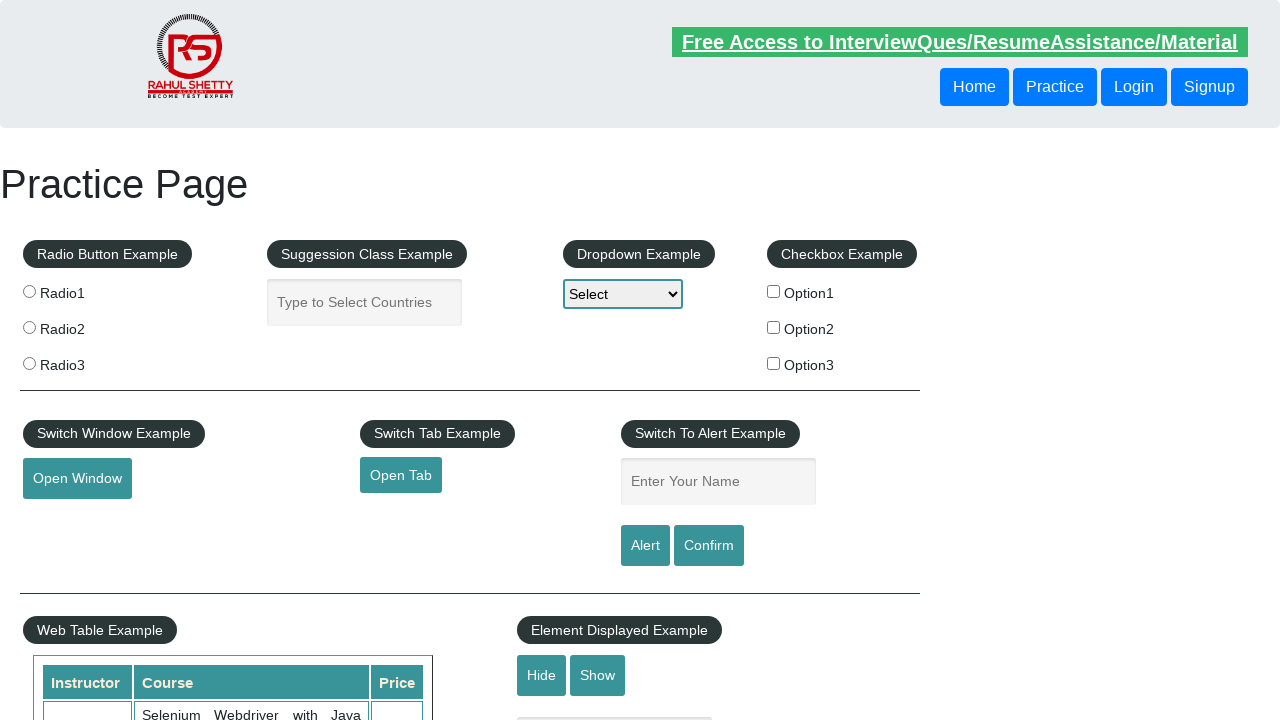

Verified checkbox is initially unchecked
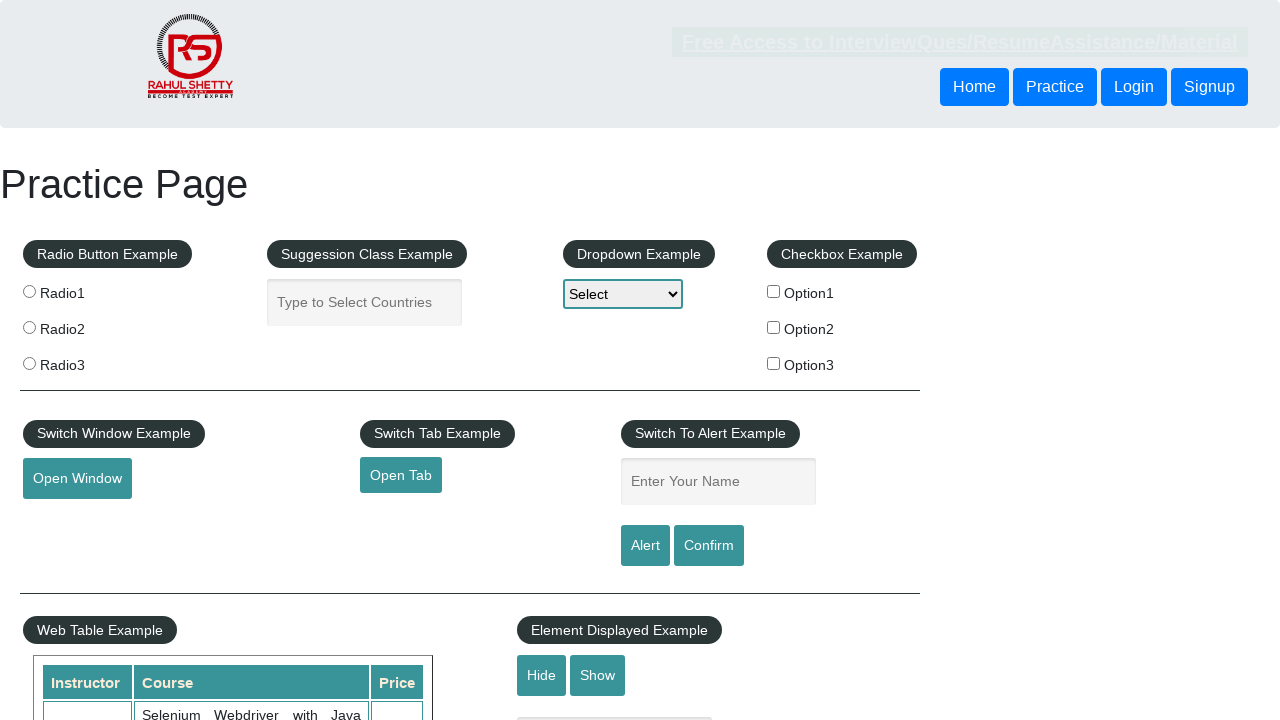

Checked the checkbox at (774, 291) on #checkBoxOption1
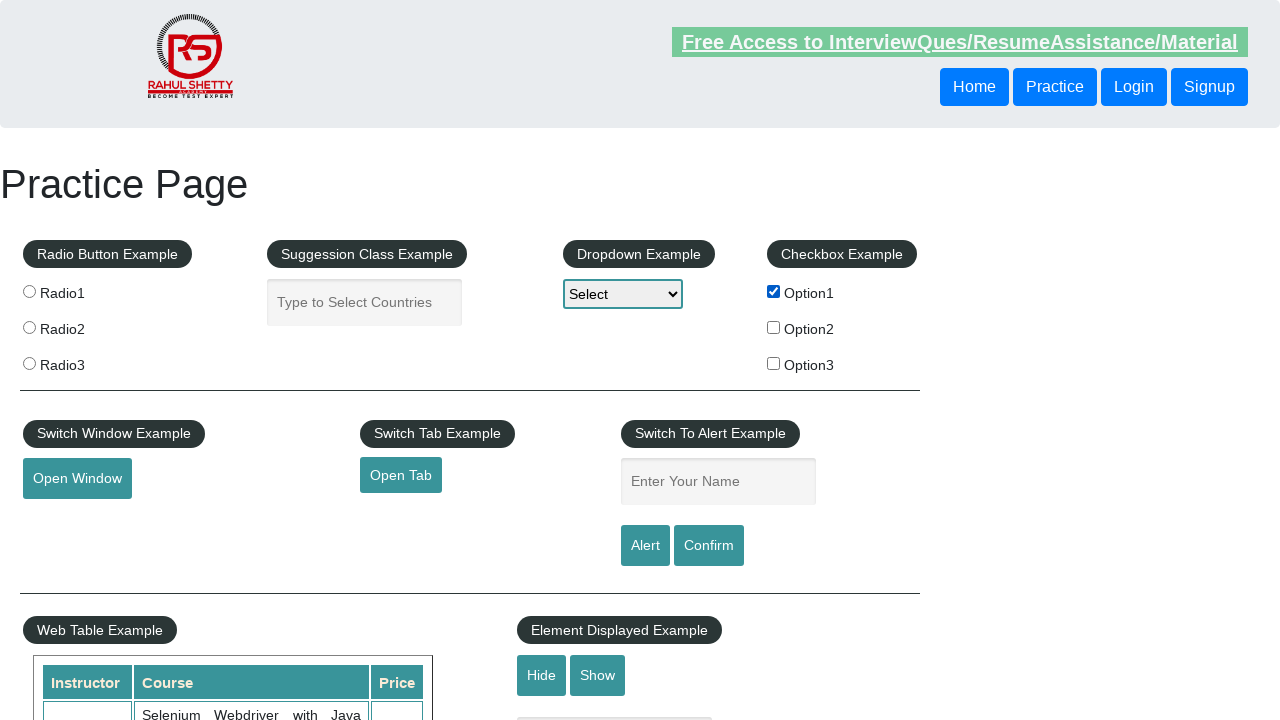

Verified checkbox is now checked
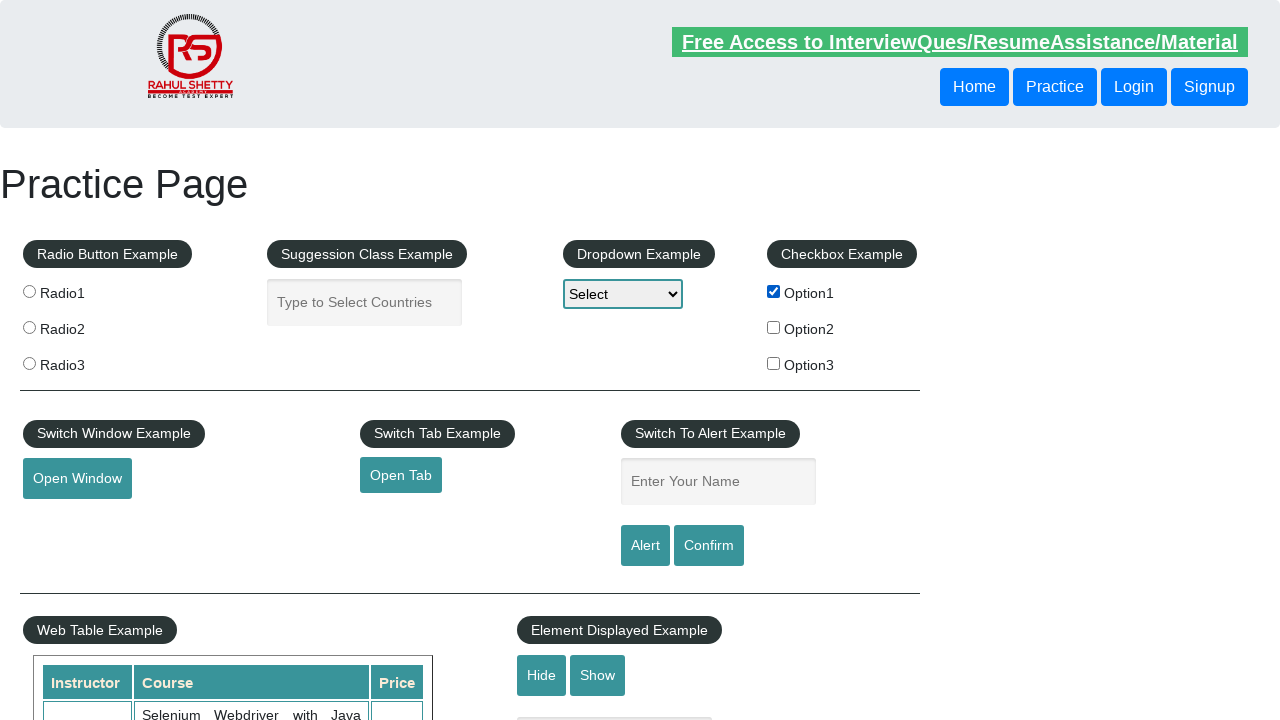

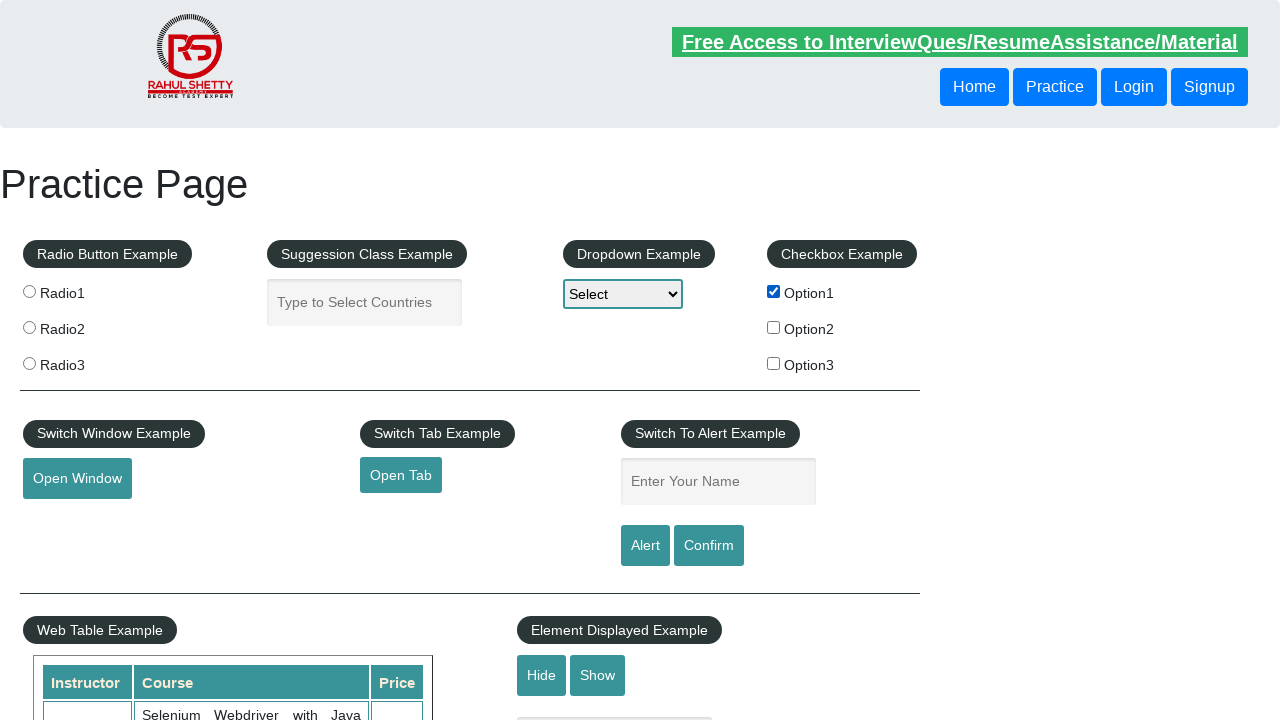